Tests typing text sequentially into a search input field

Starting URL: https://bonigarcia.dev/selenium-webdriver-java/web-form.html

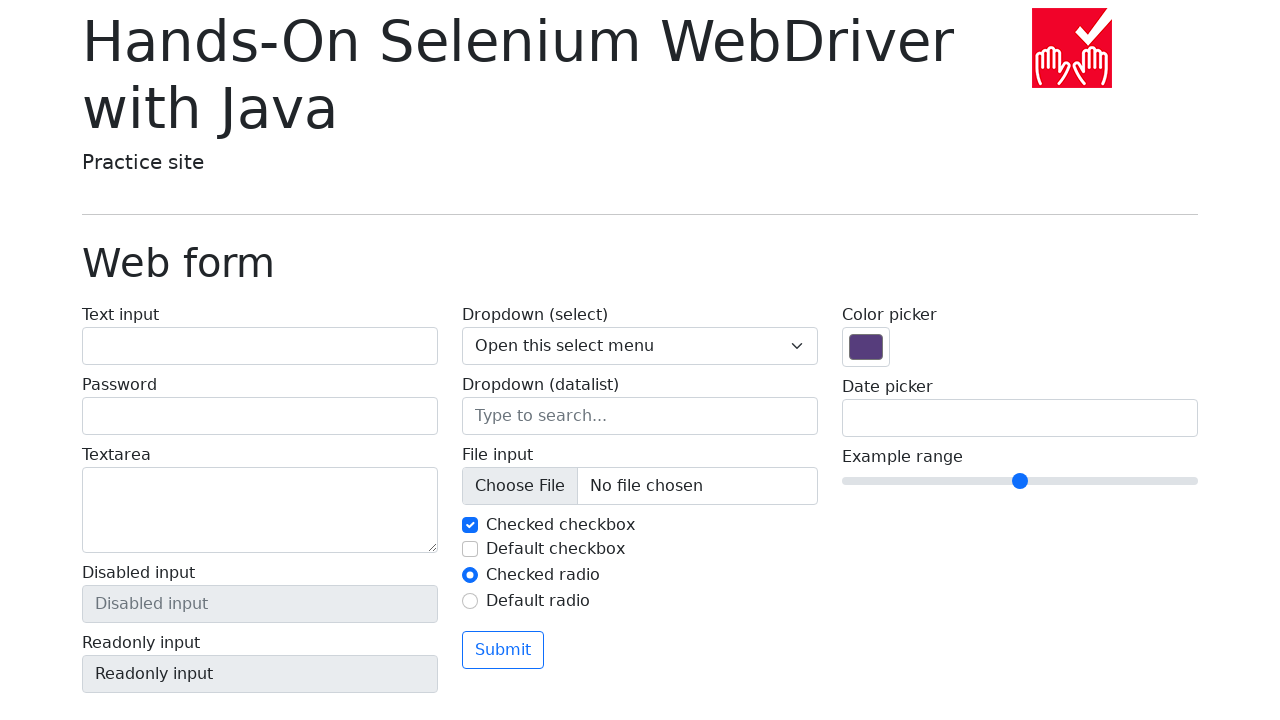

Typed 'New York' sequentially into search input field
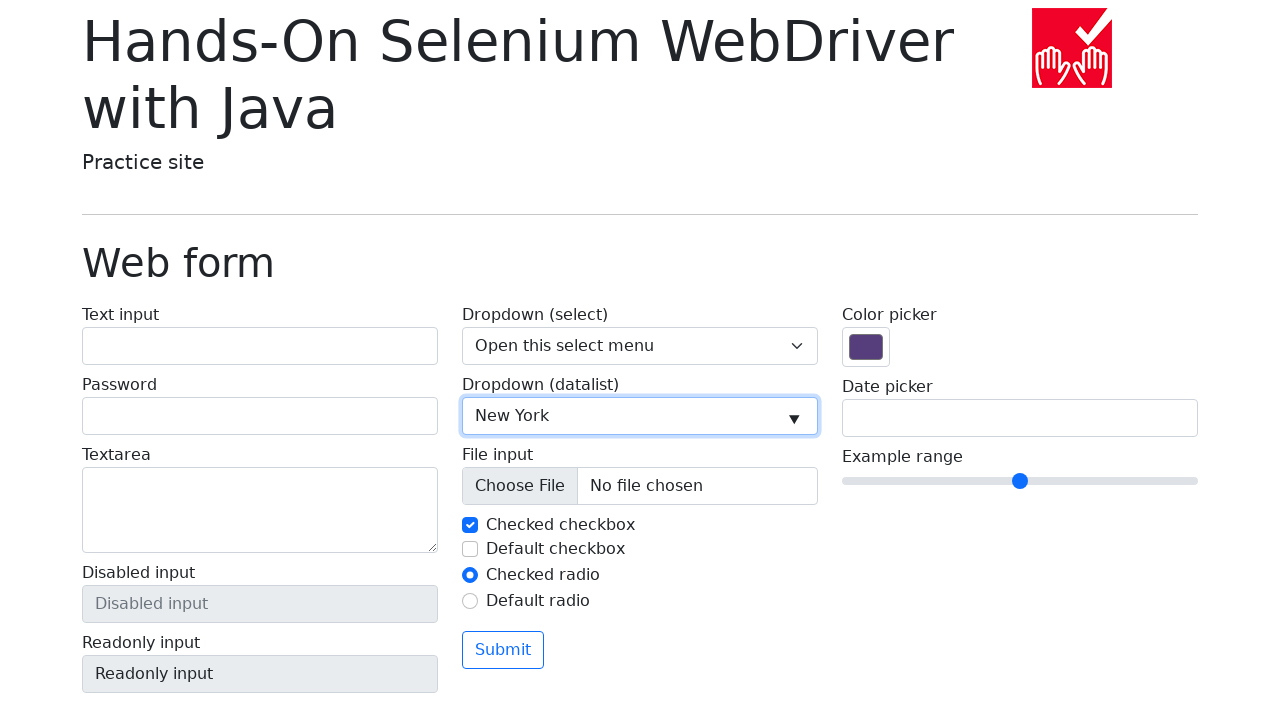

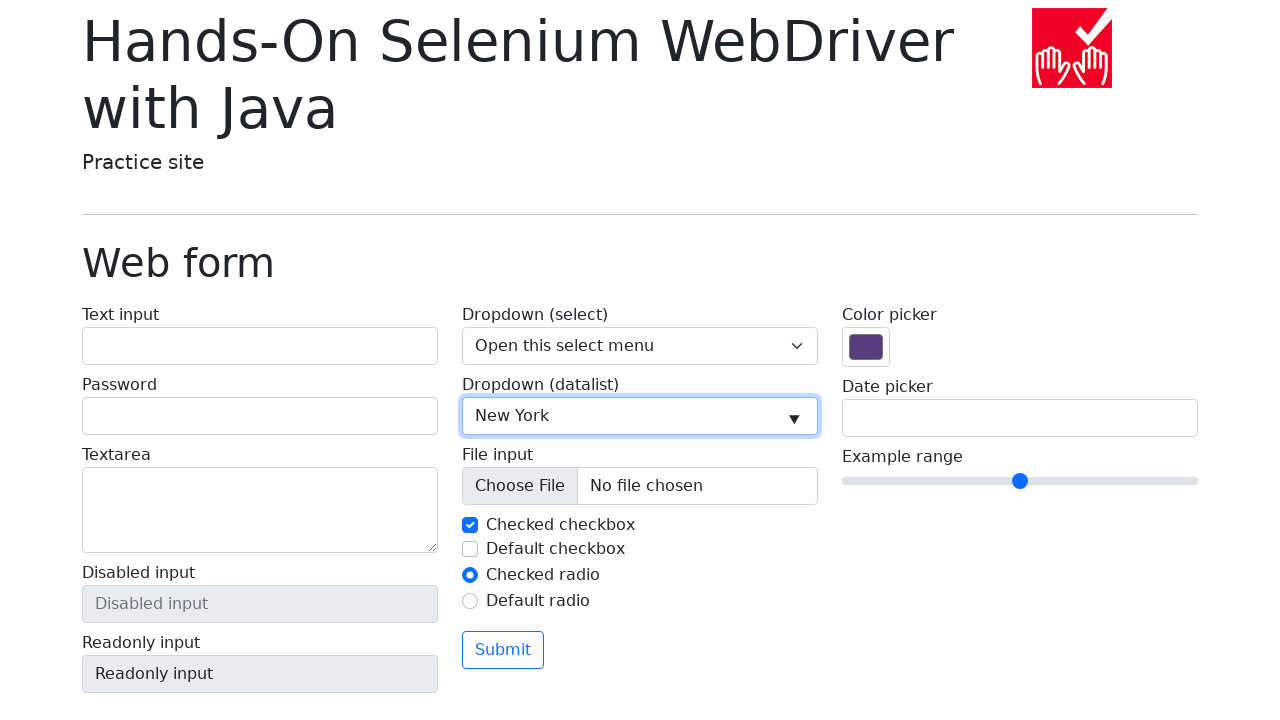